Tests marking individual todo items as complete by creating two items and checking both

Starting URL: https://demo.playwright.dev/todomvc

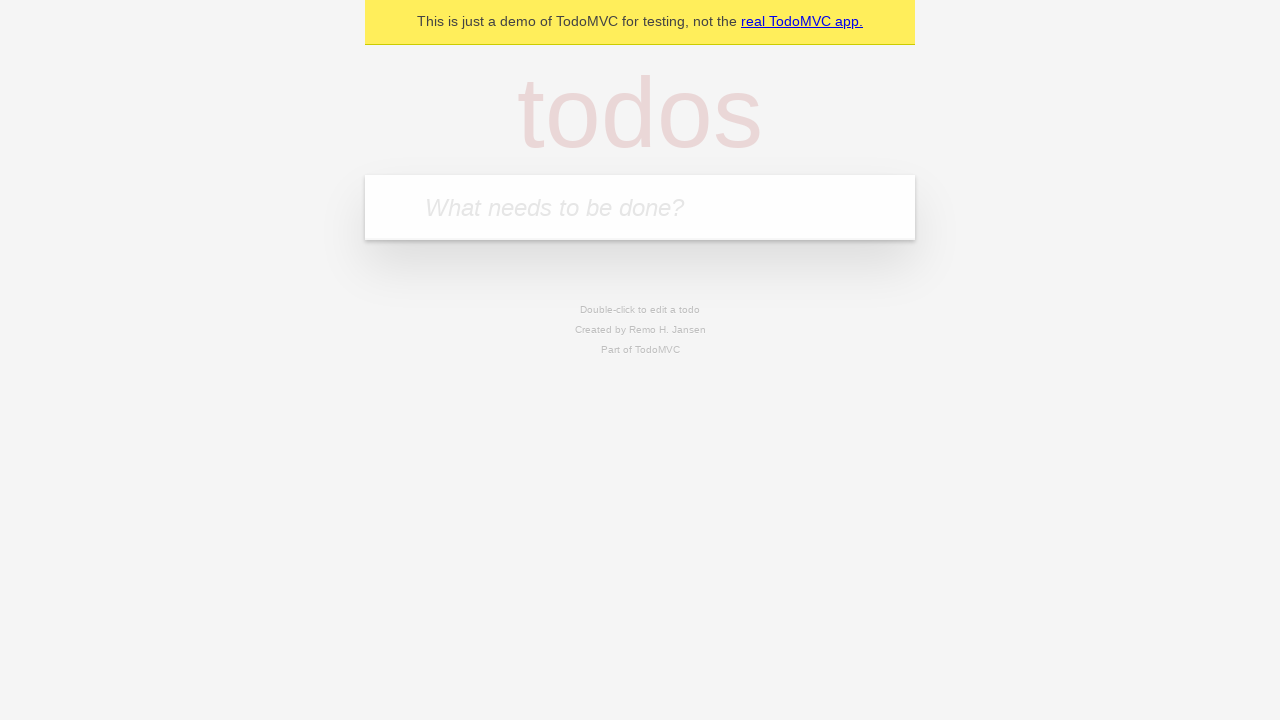

Located the todo input field
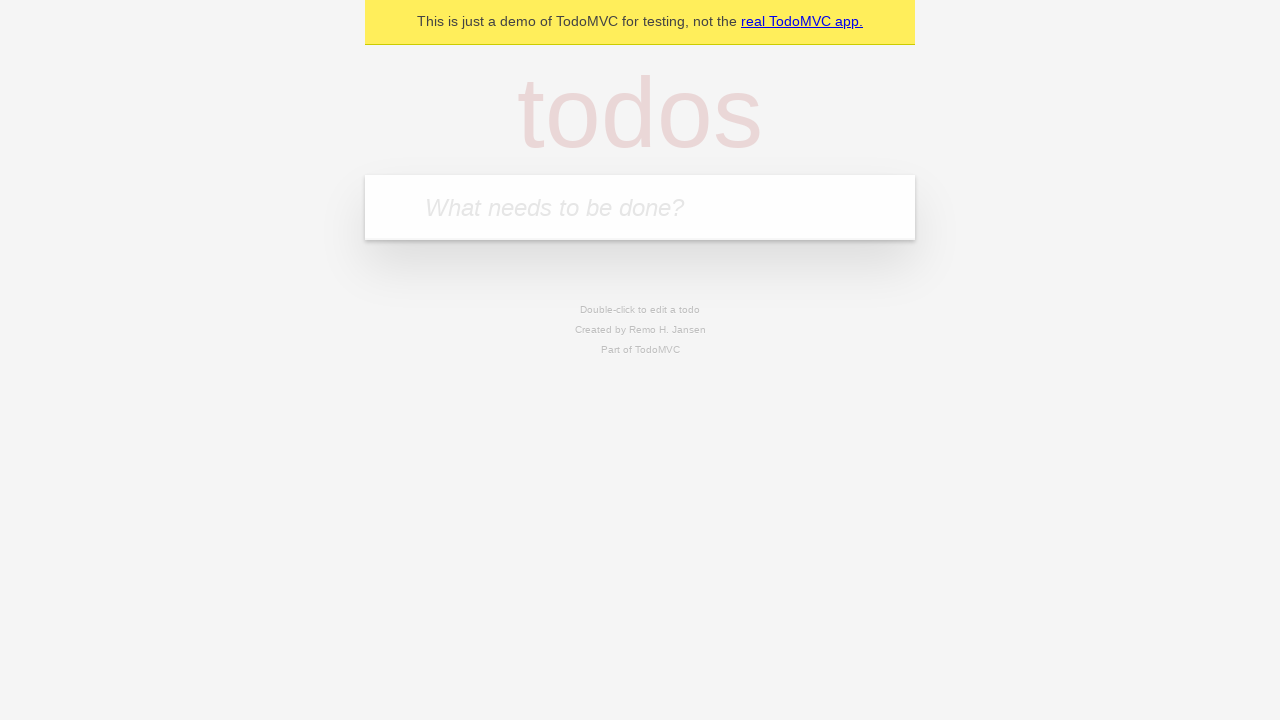

Filled input with first todo item 'buy some cheese' on internal:attr=[placeholder="What needs to be done?"i]
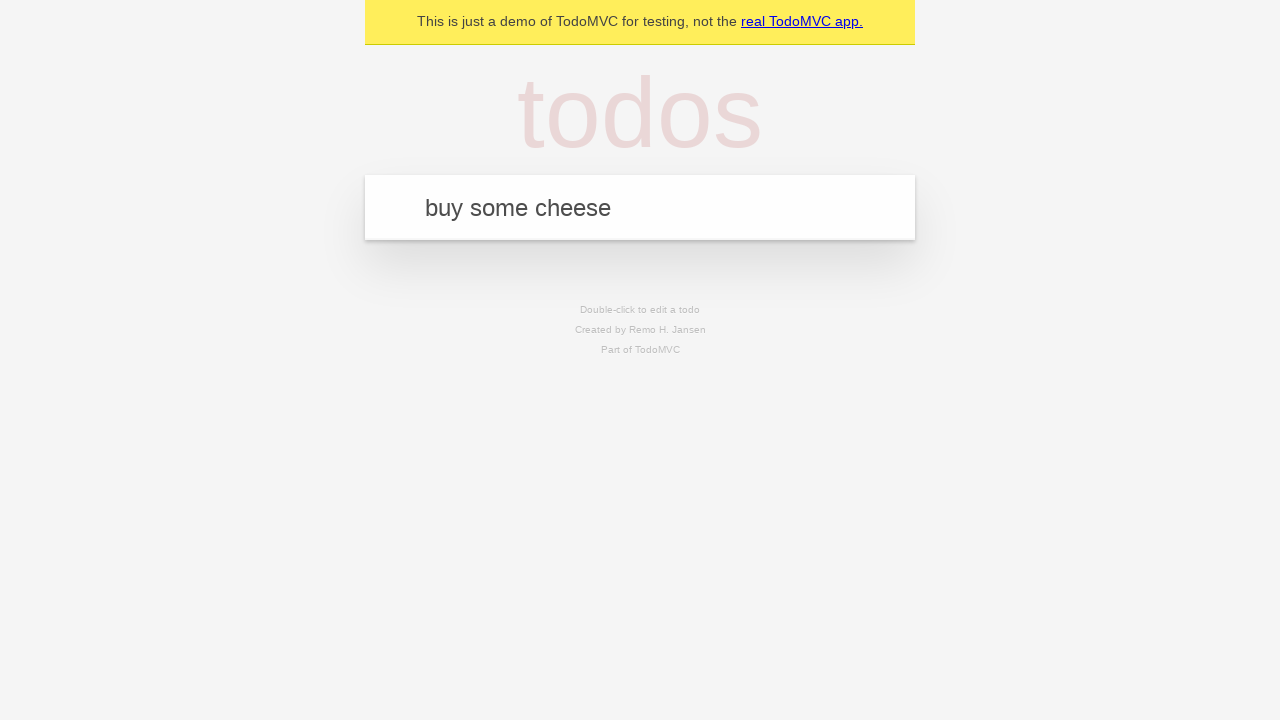

Pressed Enter to create first todo item on internal:attr=[placeholder="What needs to be done?"i]
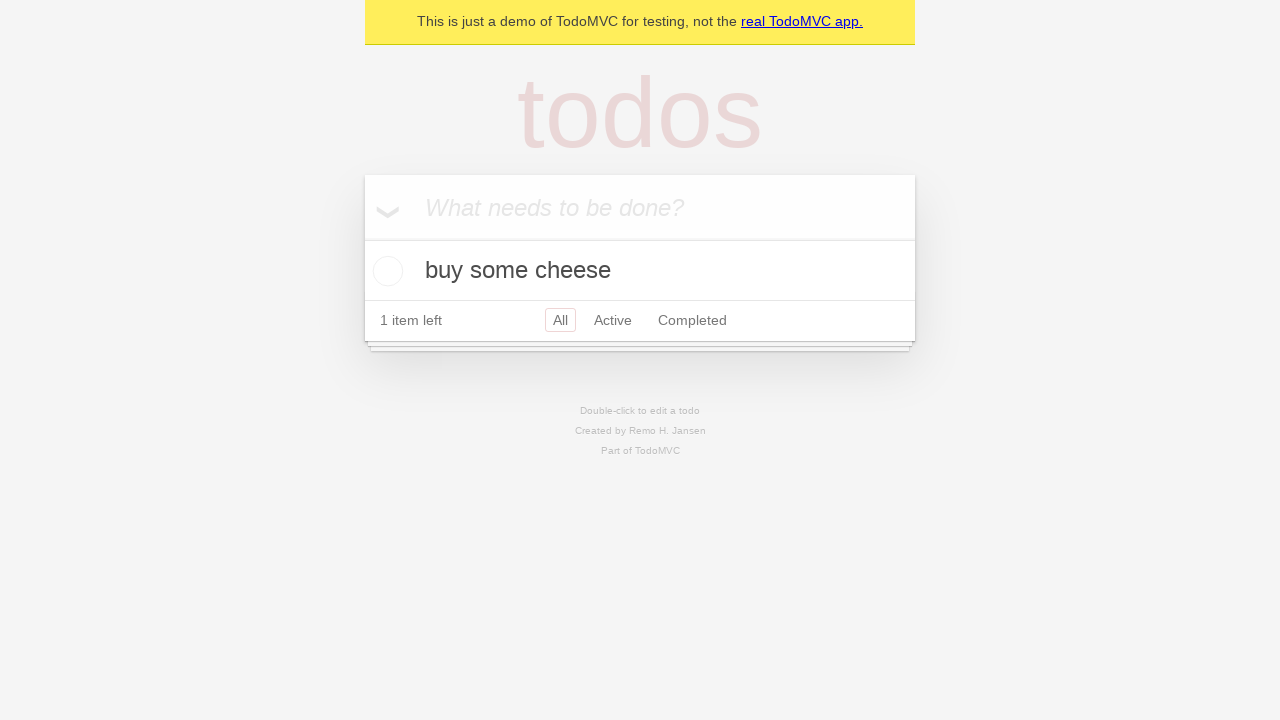

Filled input with second todo item 'feed the cat' on internal:attr=[placeholder="What needs to be done?"i]
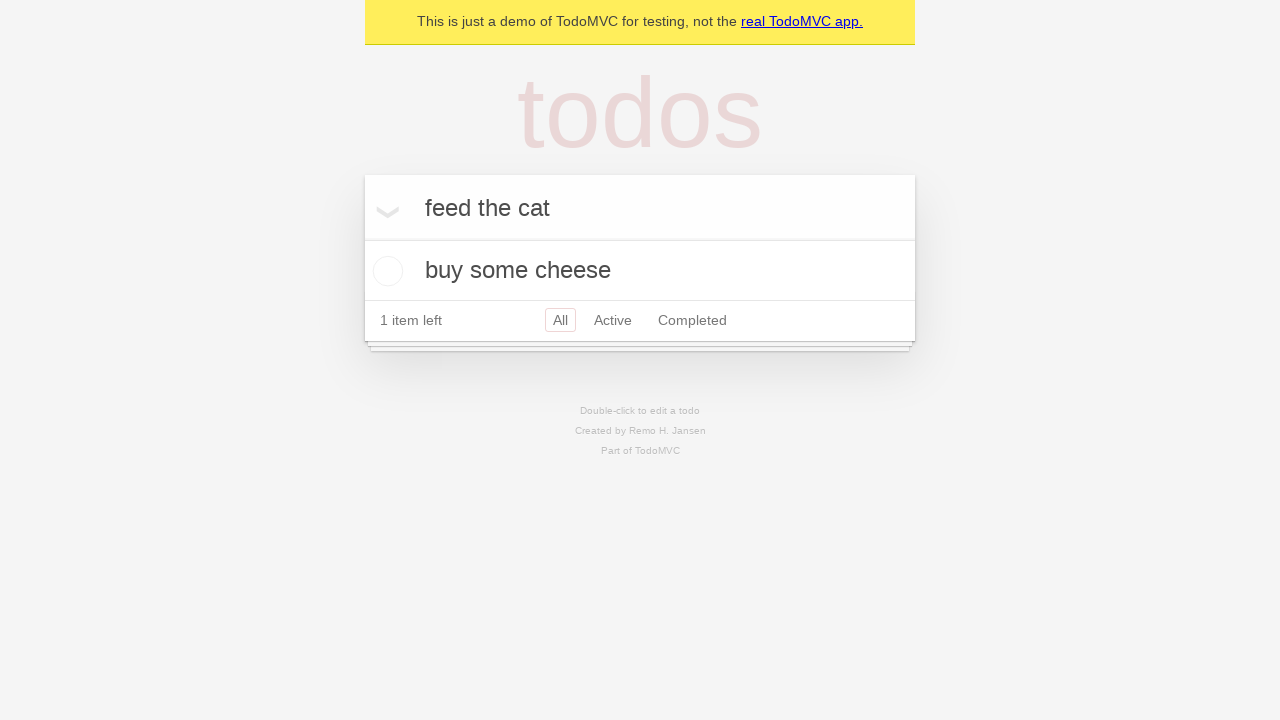

Pressed Enter to create second todo item on internal:attr=[placeholder="What needs to be done?"i]
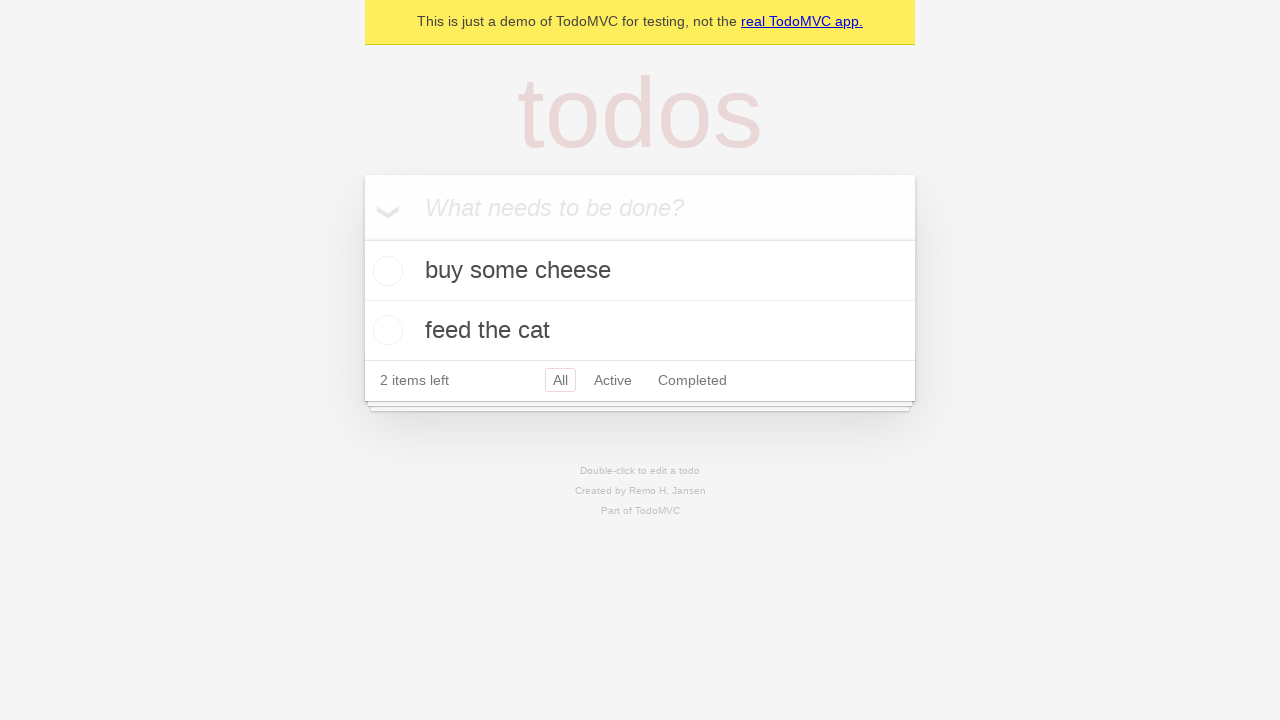

Located first todo item
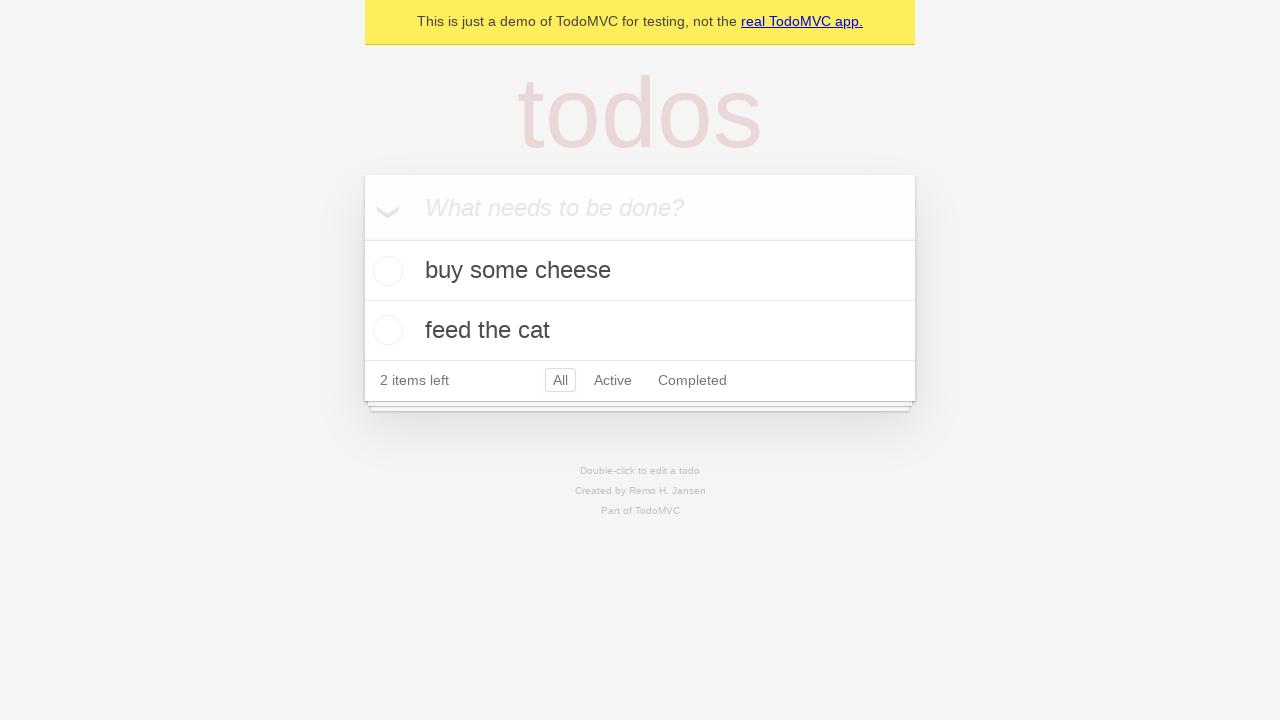

Checked the first todo item as complete at (385, 271) on internal:testid=[data-testid="todo-item"s] >> nth=0 >> internal:role=checkbox
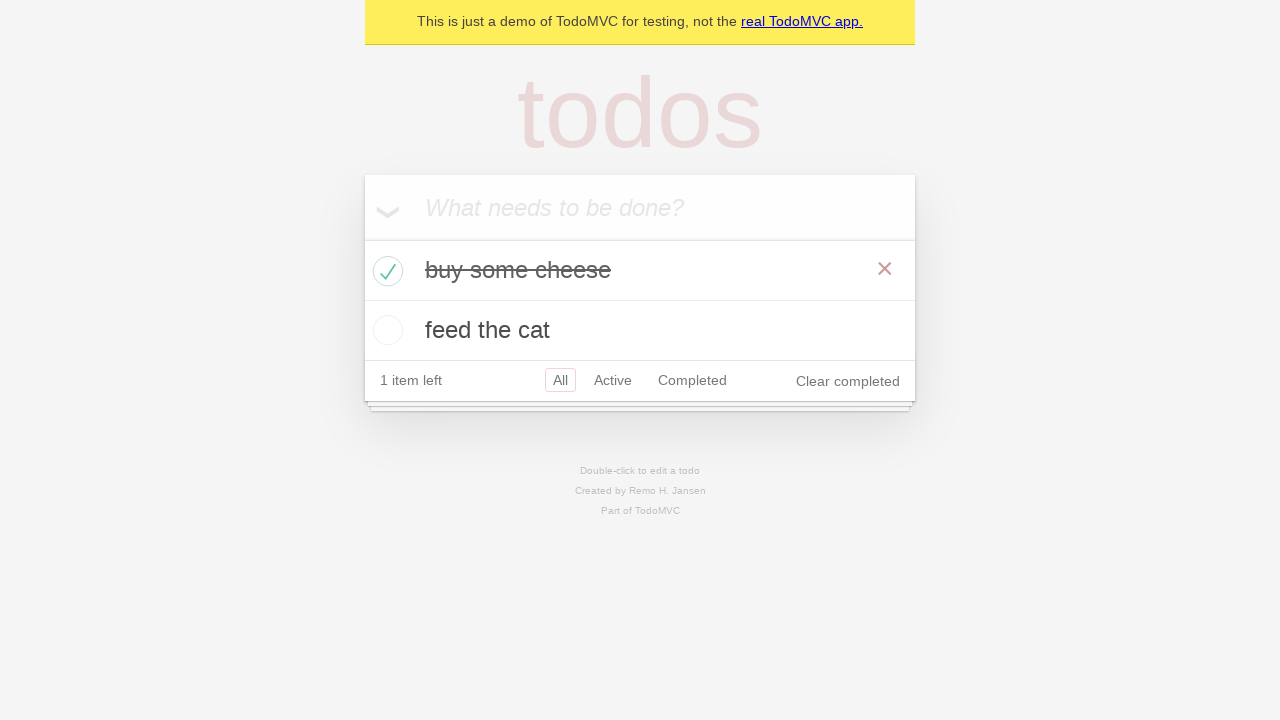

Located second todo item
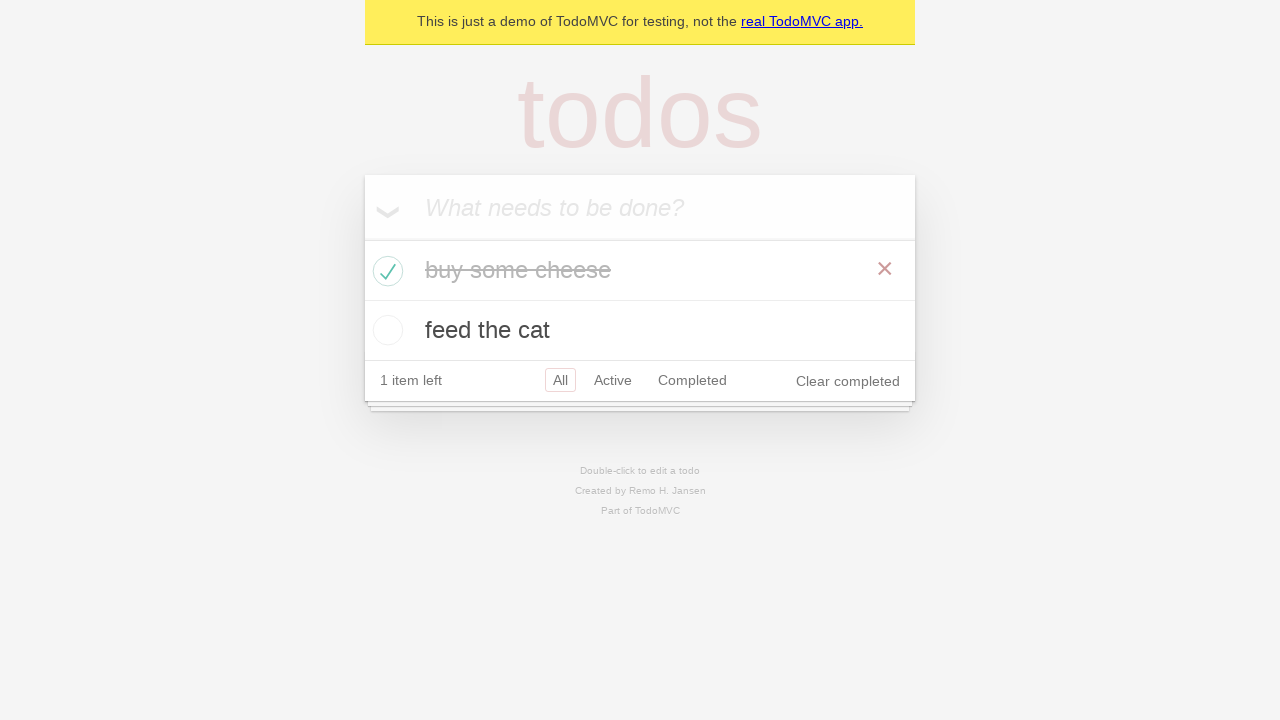

Checked the second todo item as complete at (385, 330) on internal:testid=[data-testid="todo-item"s] >> nth=1 >> internal:role=checkbox
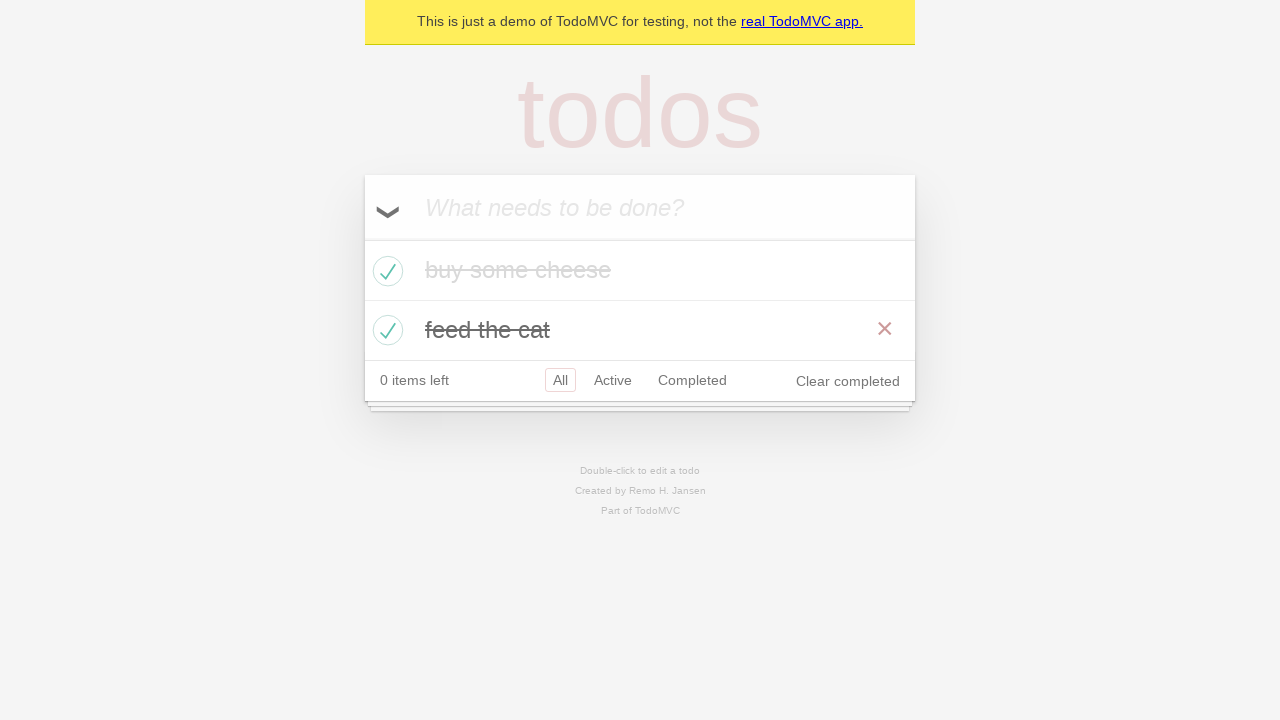

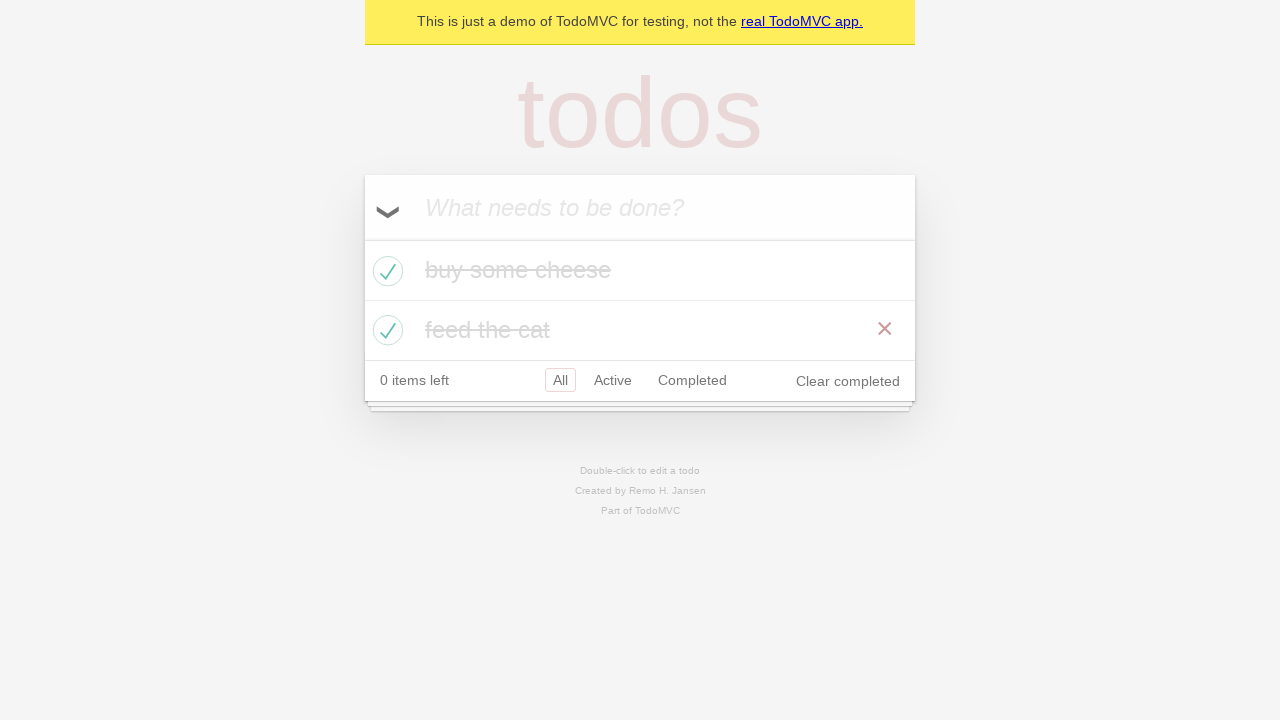